Tests drag and drop functionality on jQuery UI demo page by switching to an iframe and dragging an element onto a droppable target

Starting URL: https://www.jqueryui.com/droppable

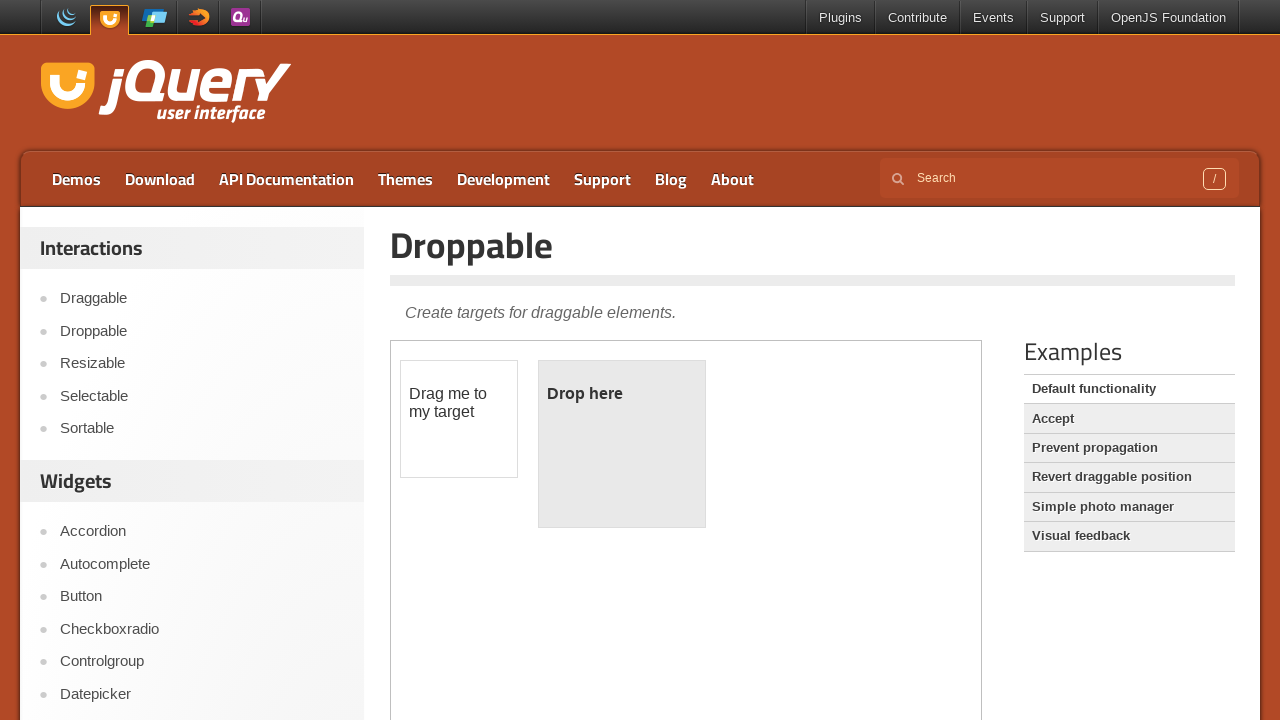

Located demo iframe containing drag and drop elements
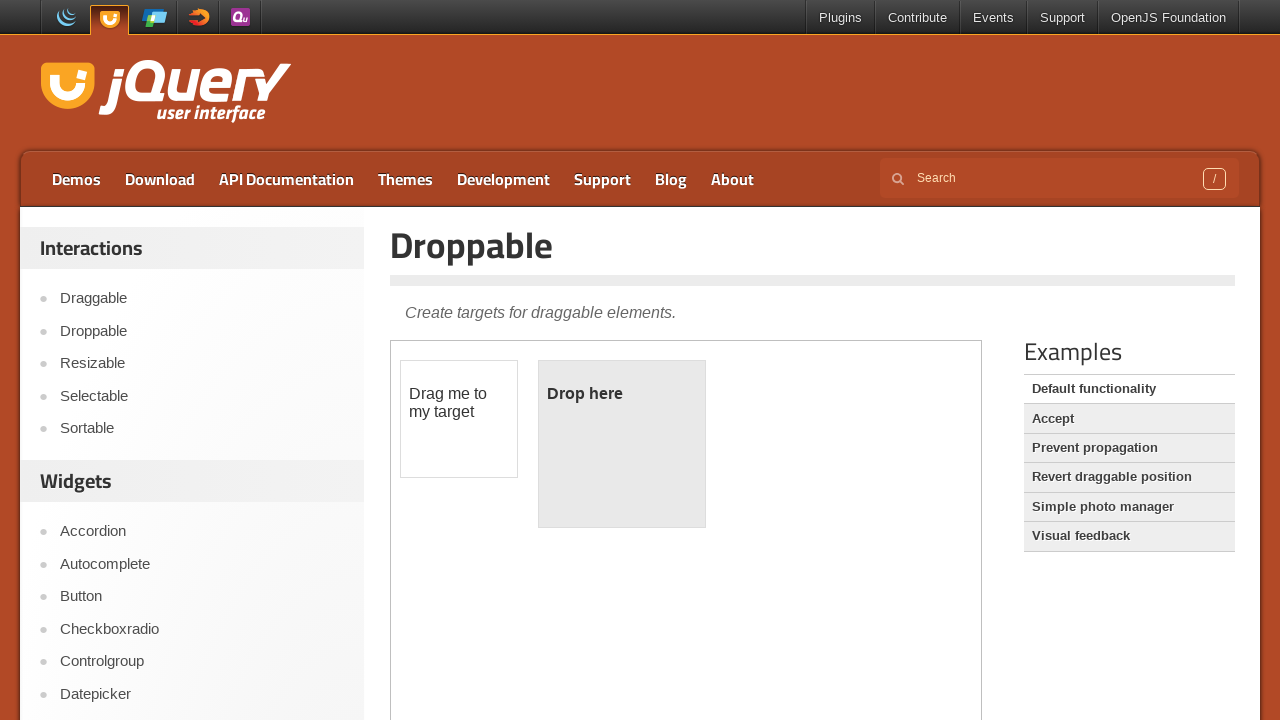

Located draggable element with ID 'draggable'
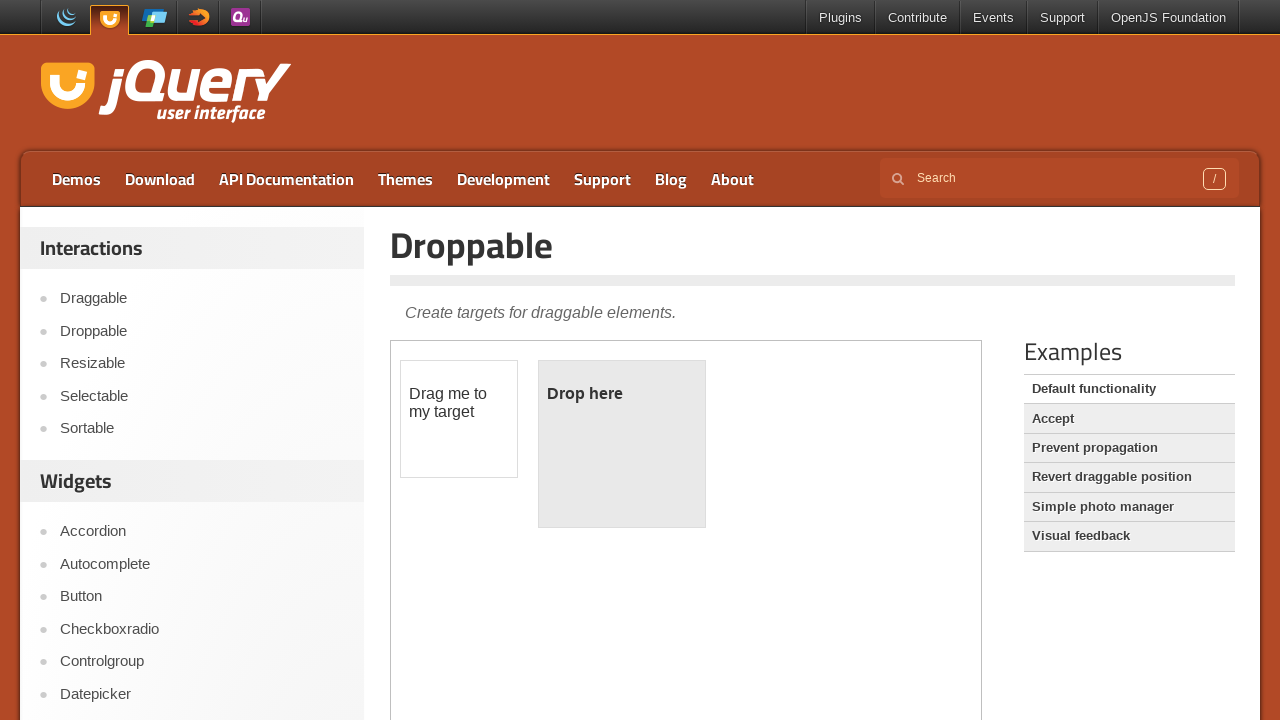

Located droppable target element with ID 'droppable'
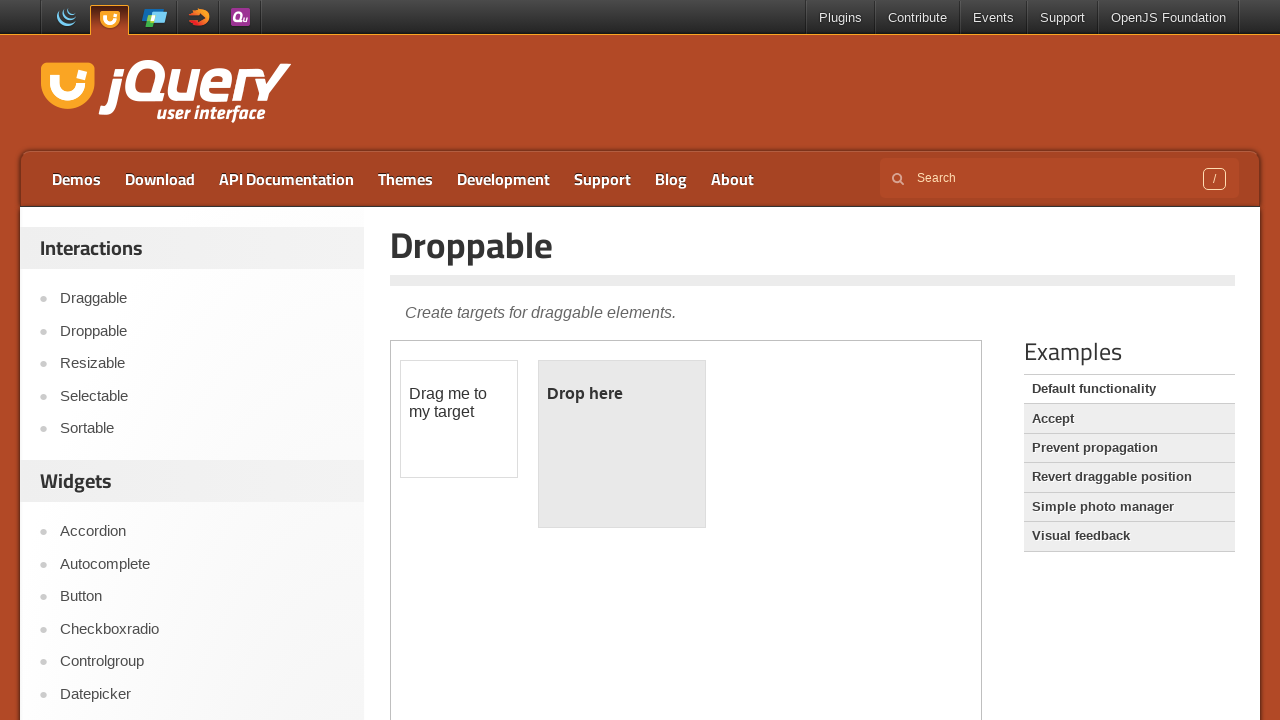

Dragged element onto droppable target at (622, 444)
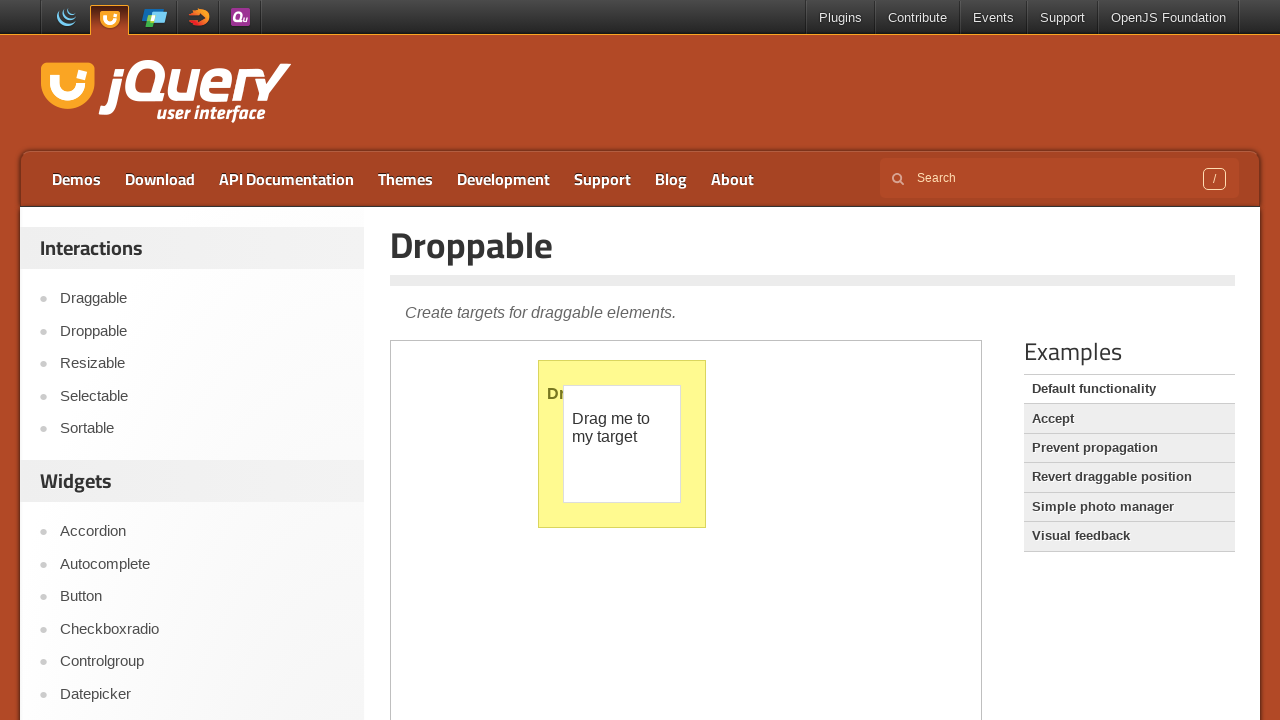

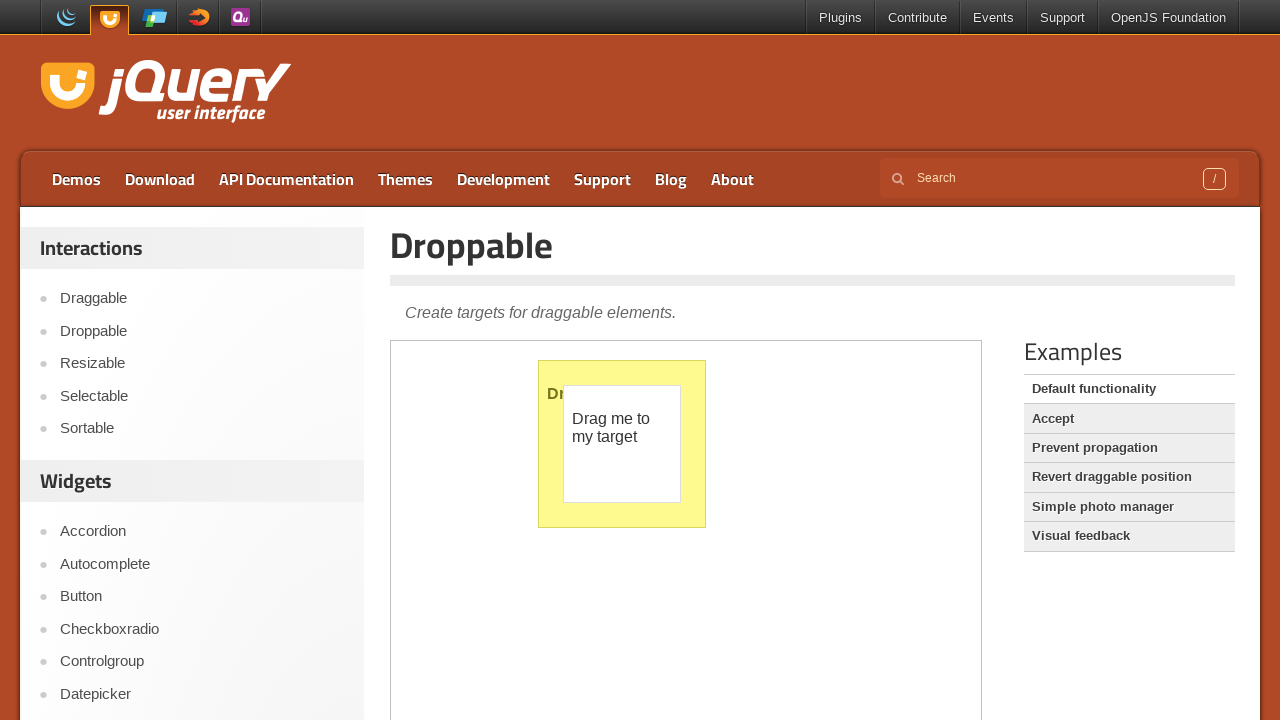